Tests the redirect link functionality by navigating to the redirector page and clicking the redirect link, which should redirect to the status codes page.

Starting URL: https://the-internet.herokuapp.com/redirector

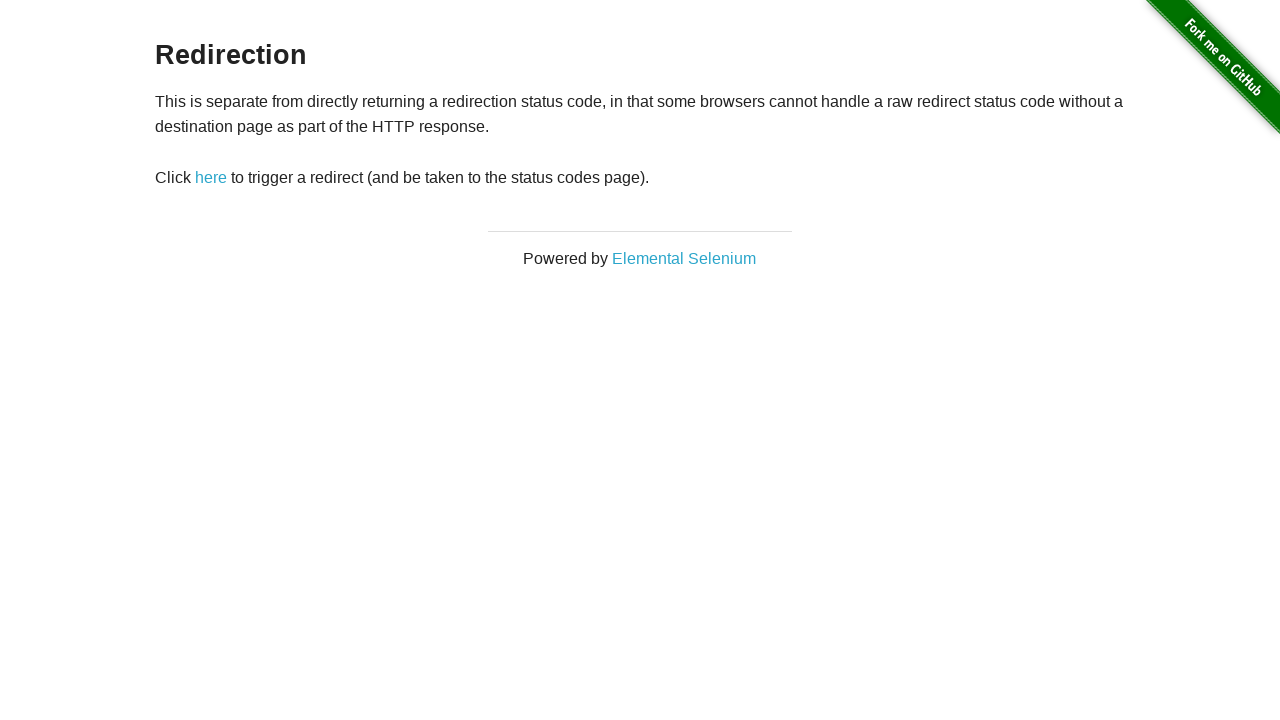

Verified we're on the redirector page
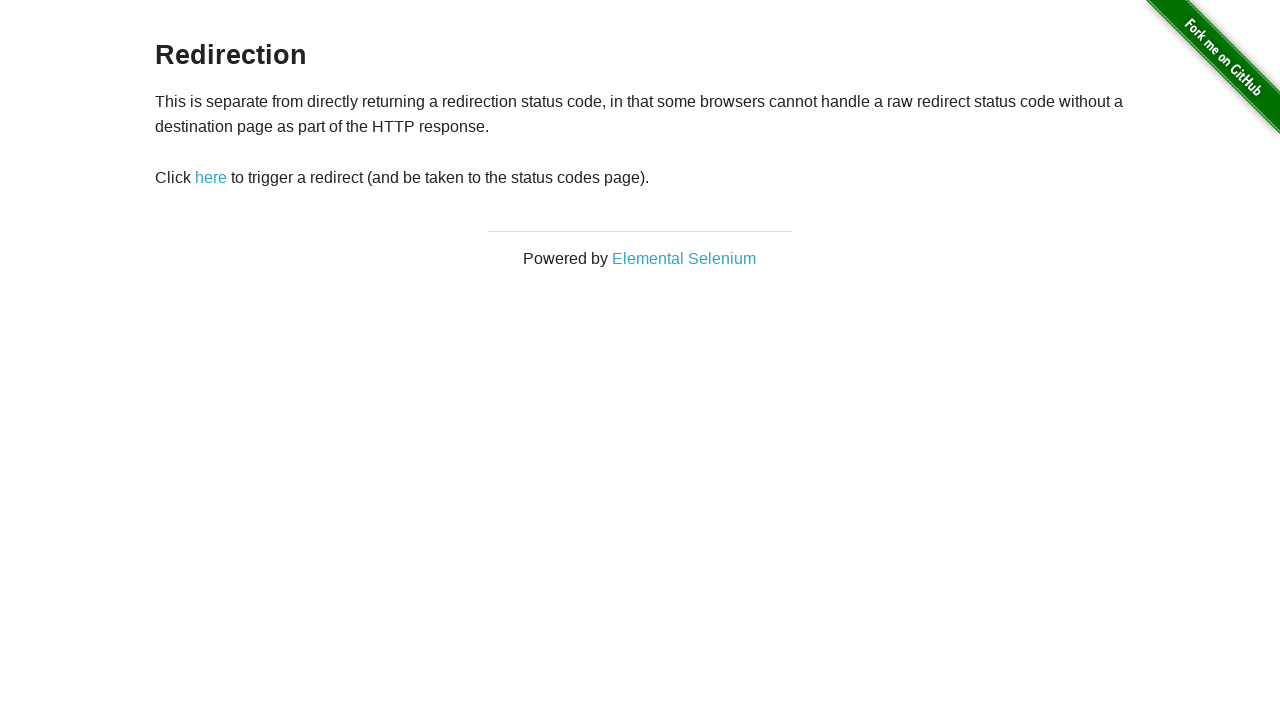

Clicked the redirect link at (211, 178) on #redirect
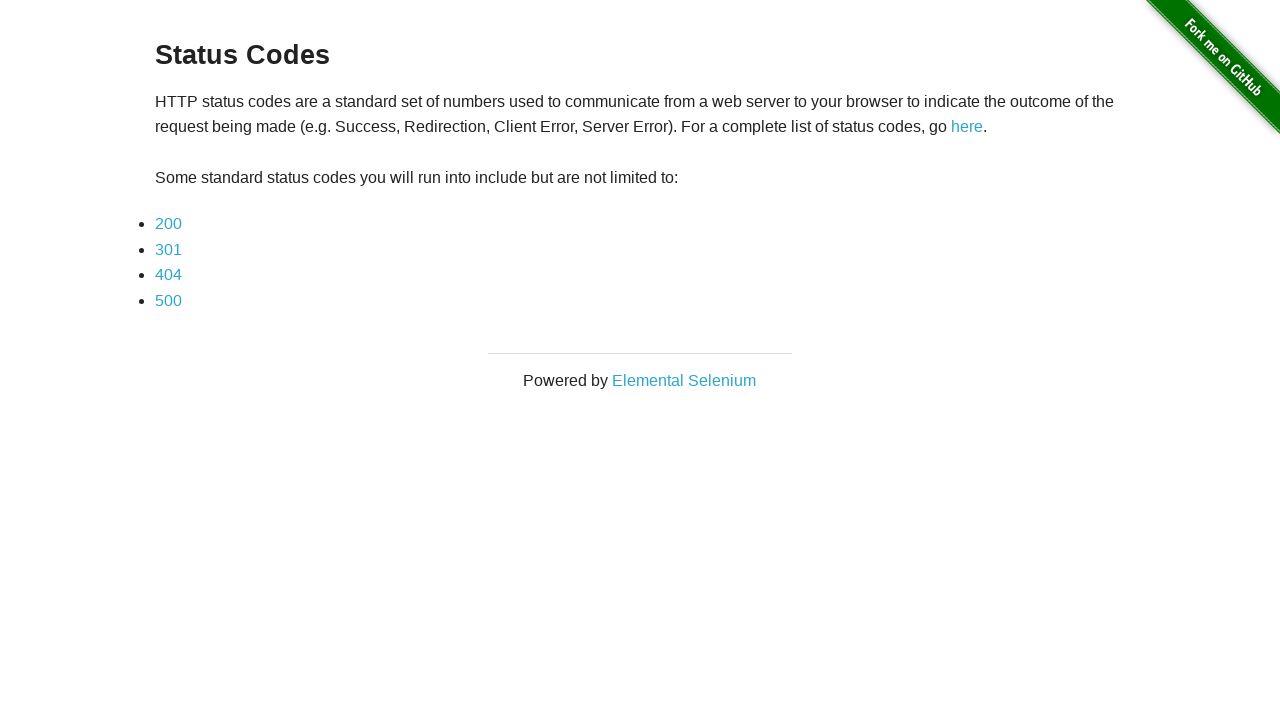

Verified redirect completed and we're on the status codes page
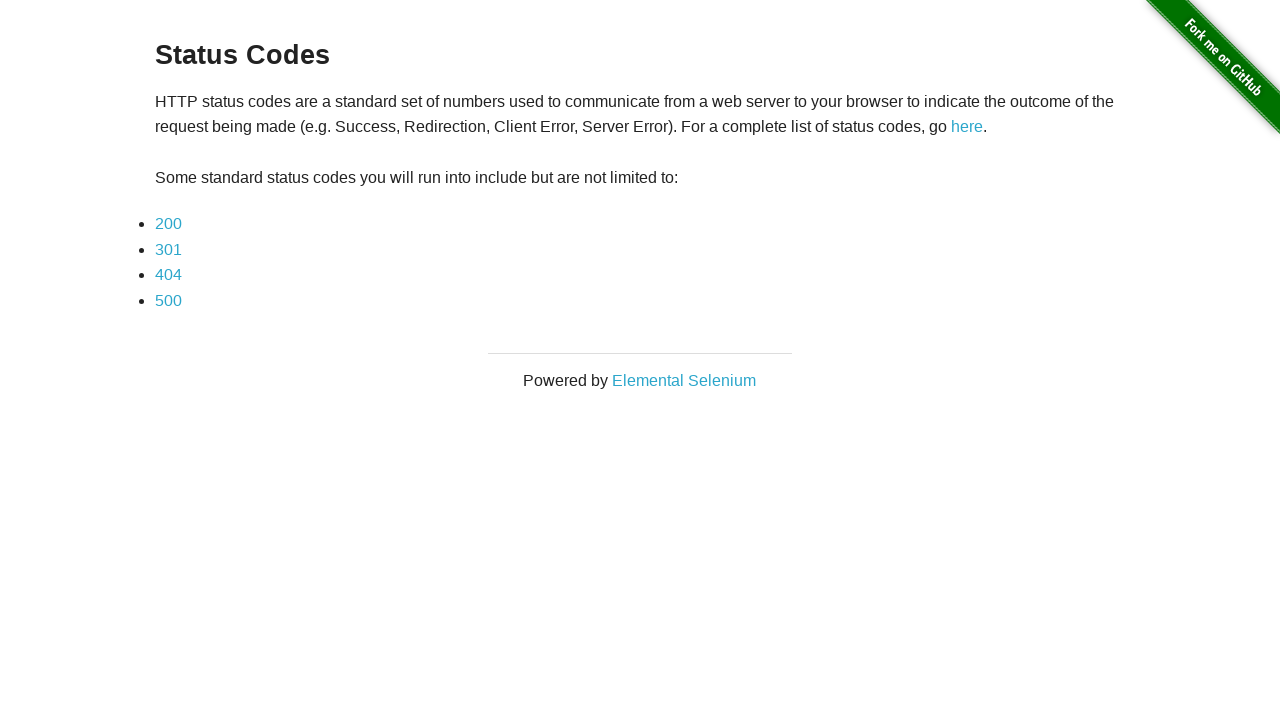

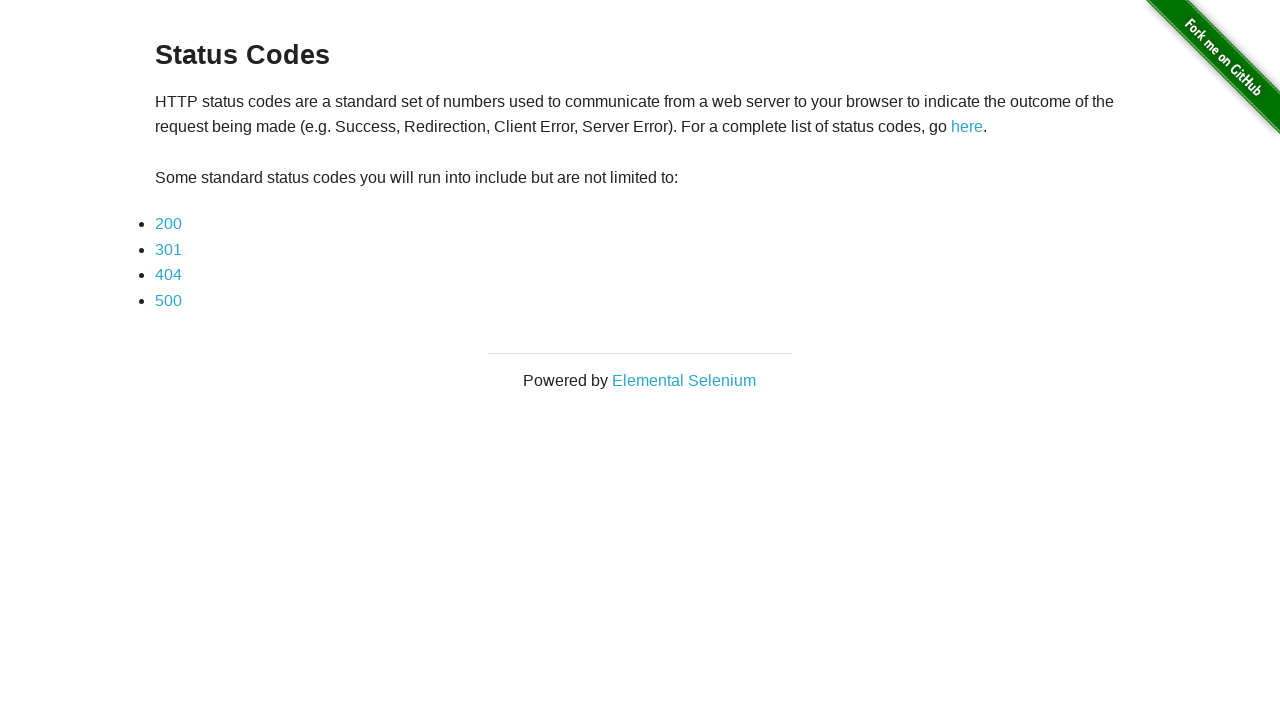